Tests that registration fails when username is shorter than 3 characters.

Starting URL: https://anatoly-karpovich.github.io/demo-login-form/

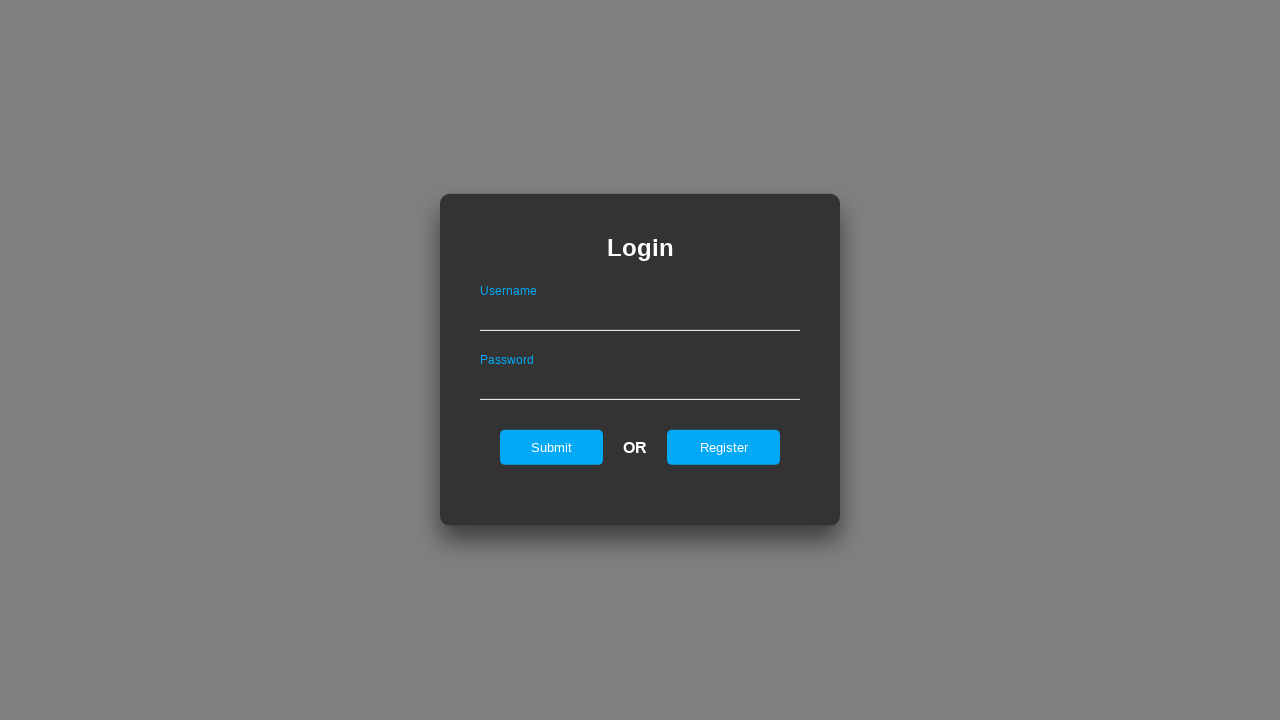

Navigated to demo login form page
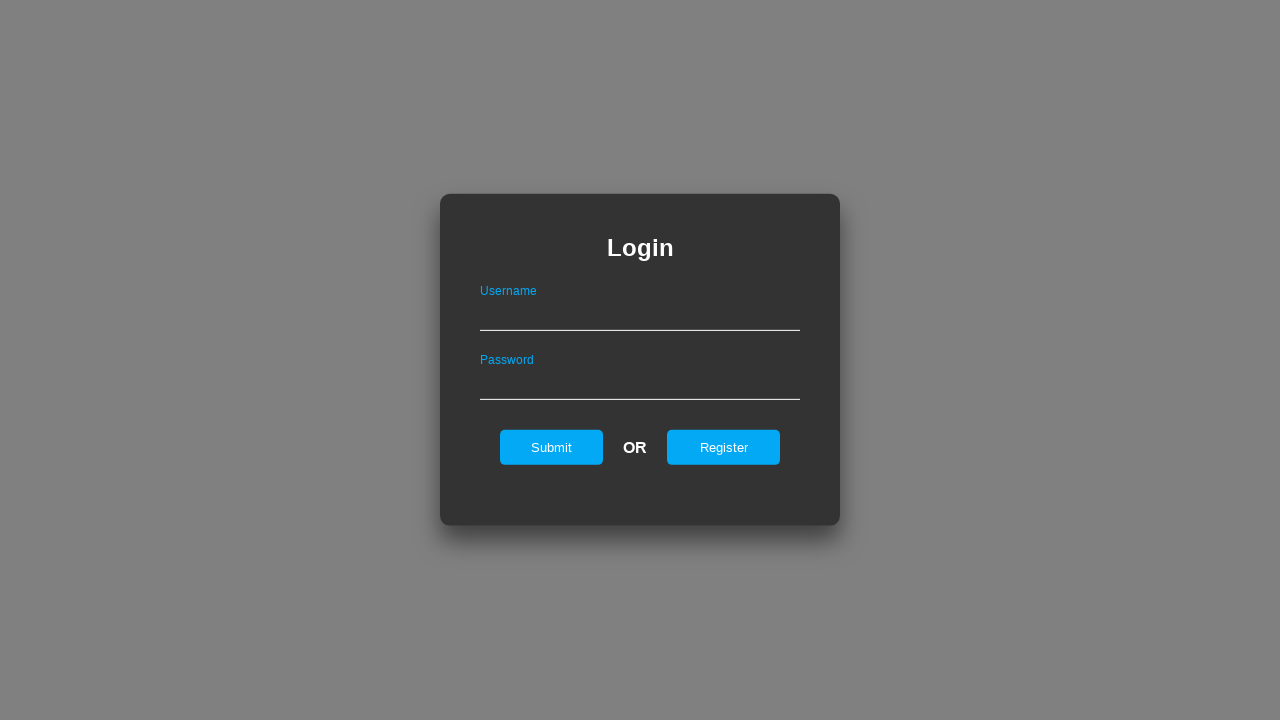

Clicked register button to navigate to registration page at (724, 447) on #registerOnLogin
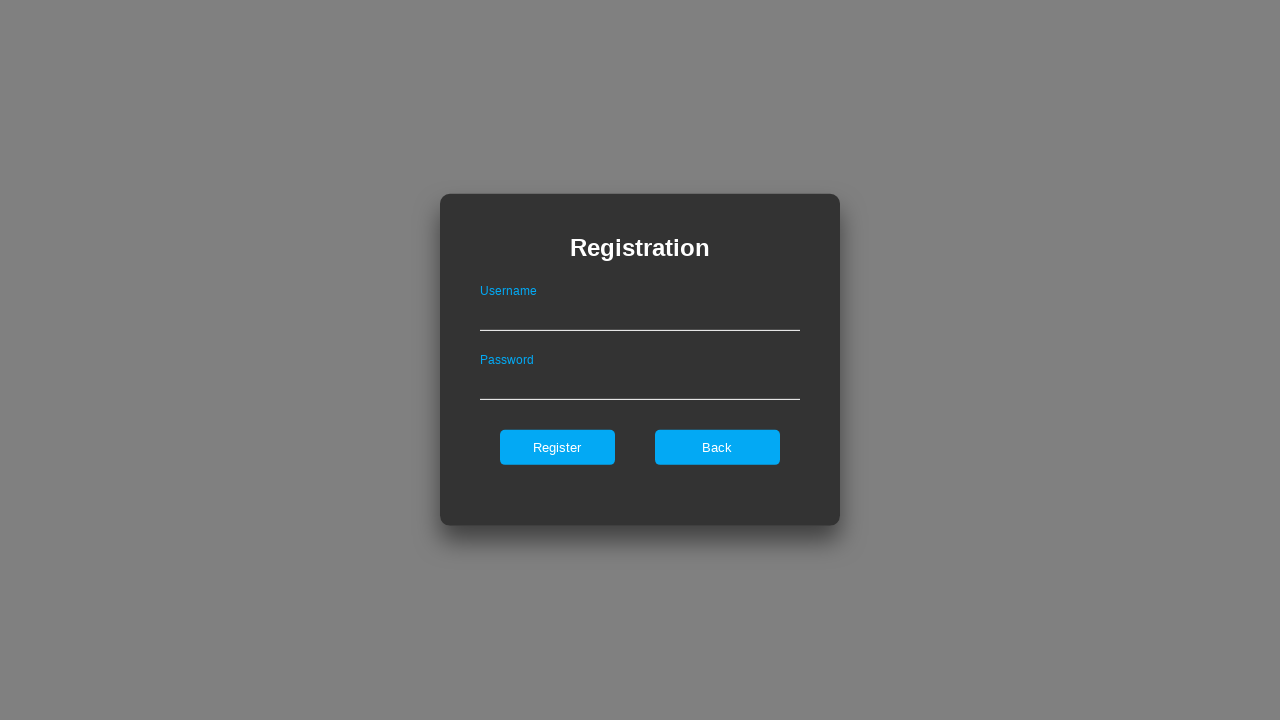

Filled username field with 'ab' (2 characters, shorter than minimum) on #userNameOnRegister
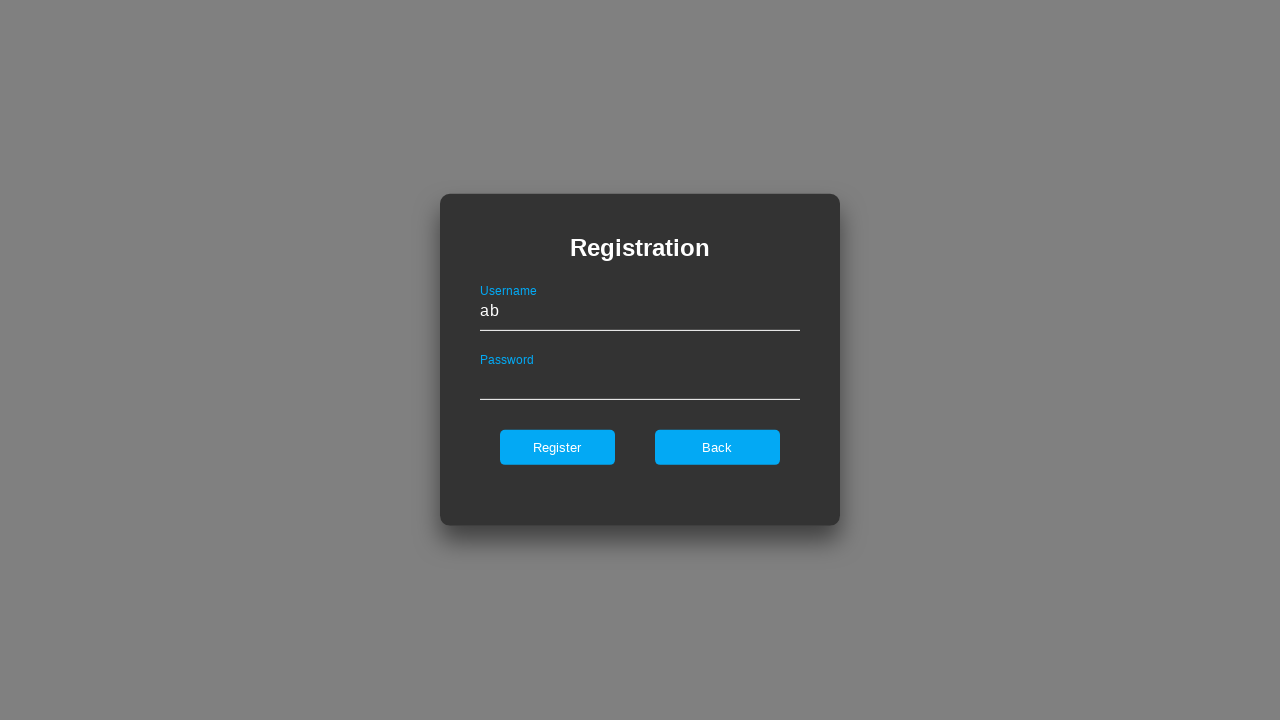

Filled password field with 'validPassword123' on #passwordOnRegister
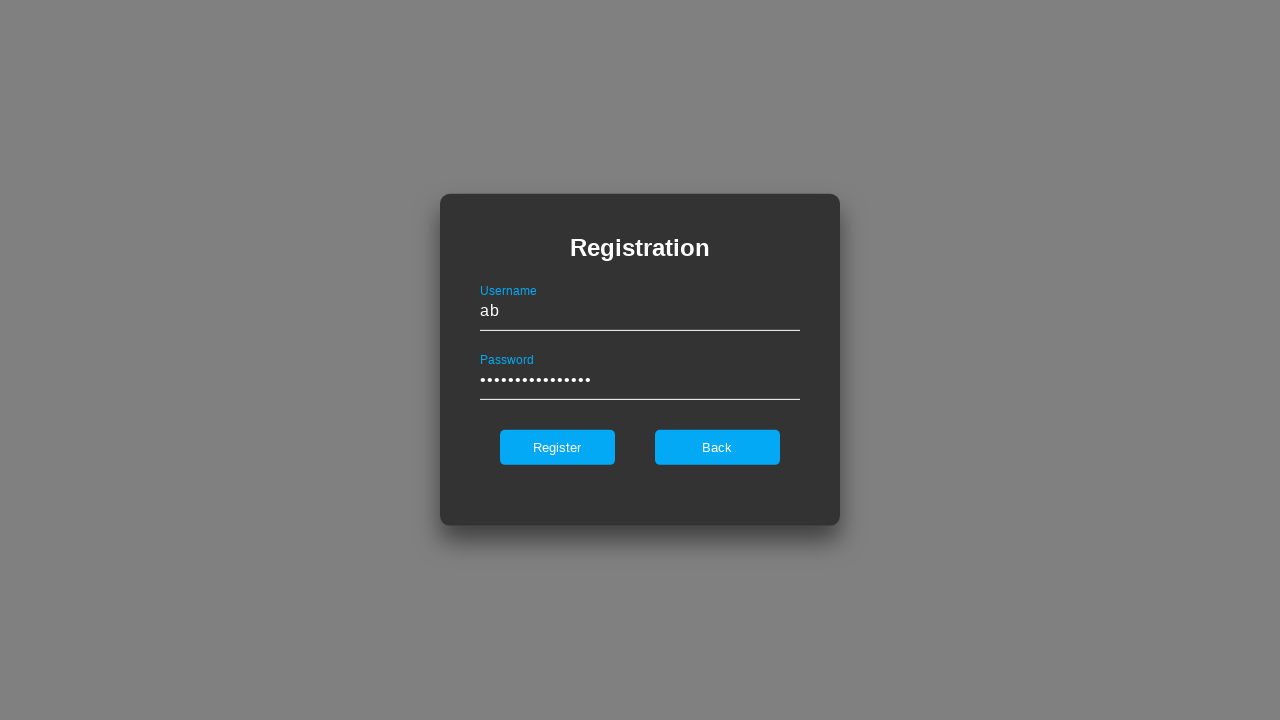

Clicked register button to submit registration form at (557, 447) on #register
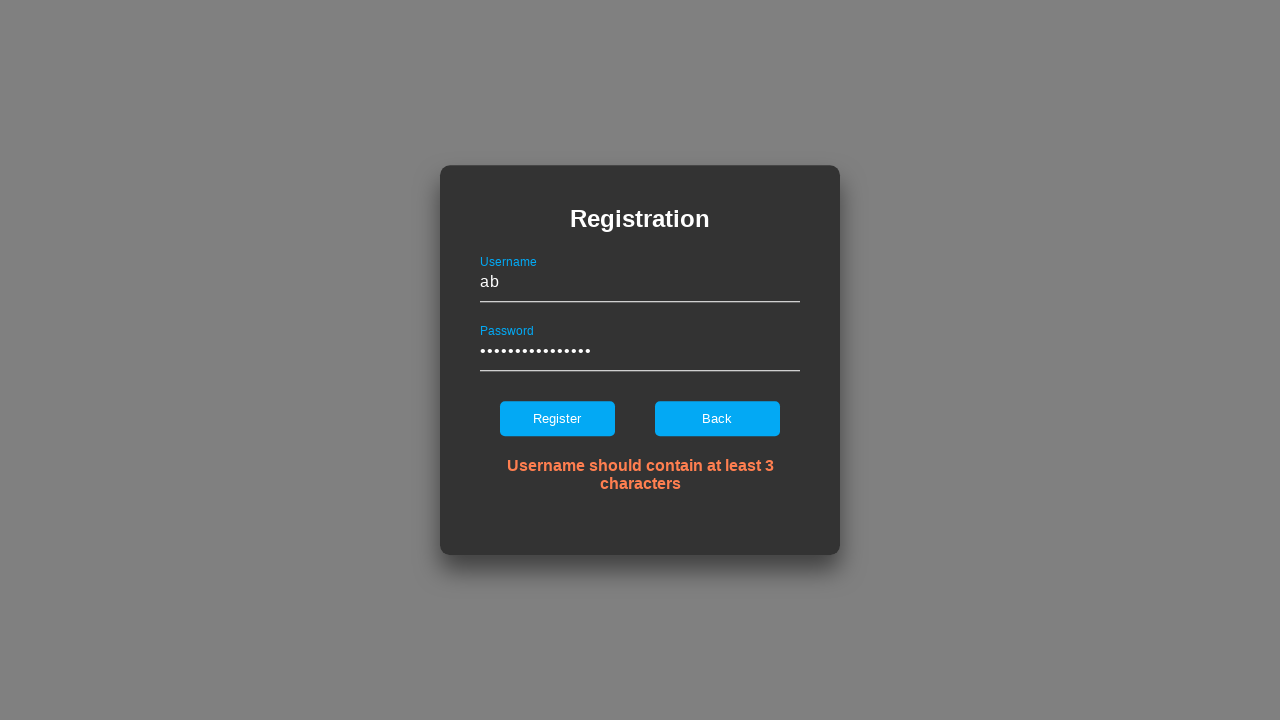

Verified error message 'Username should contain at least 3 characters' is displayed
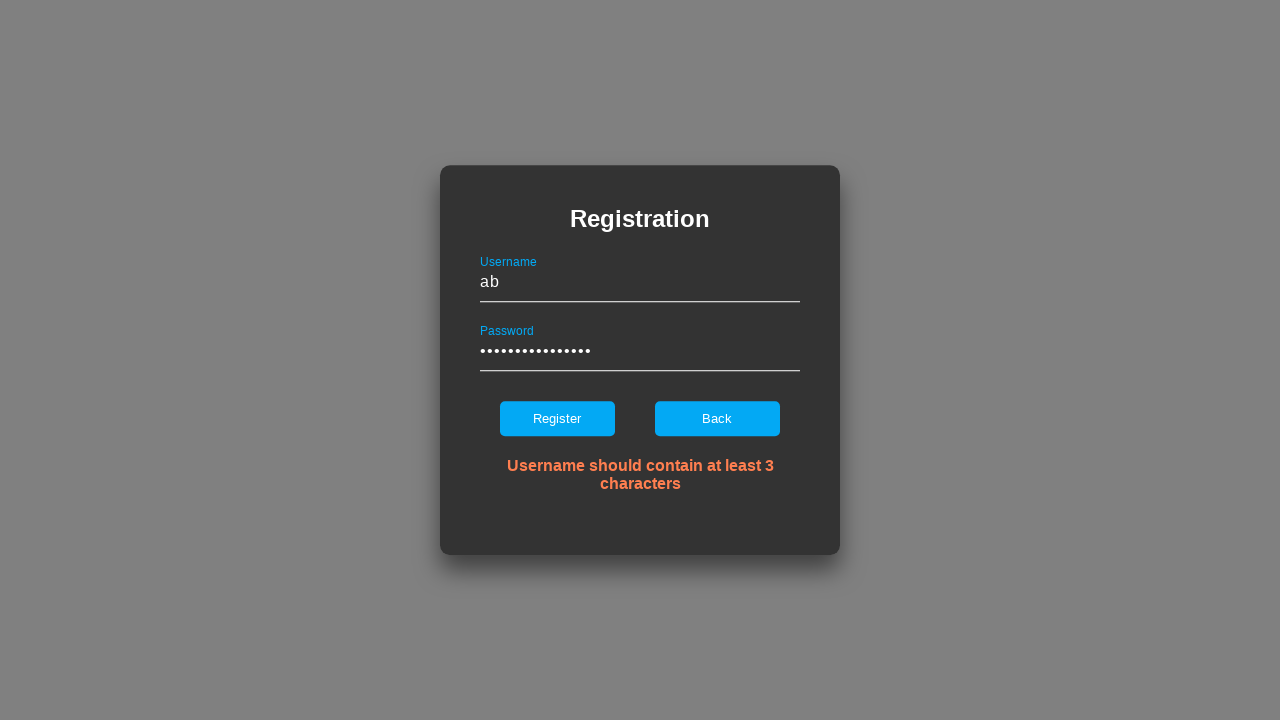

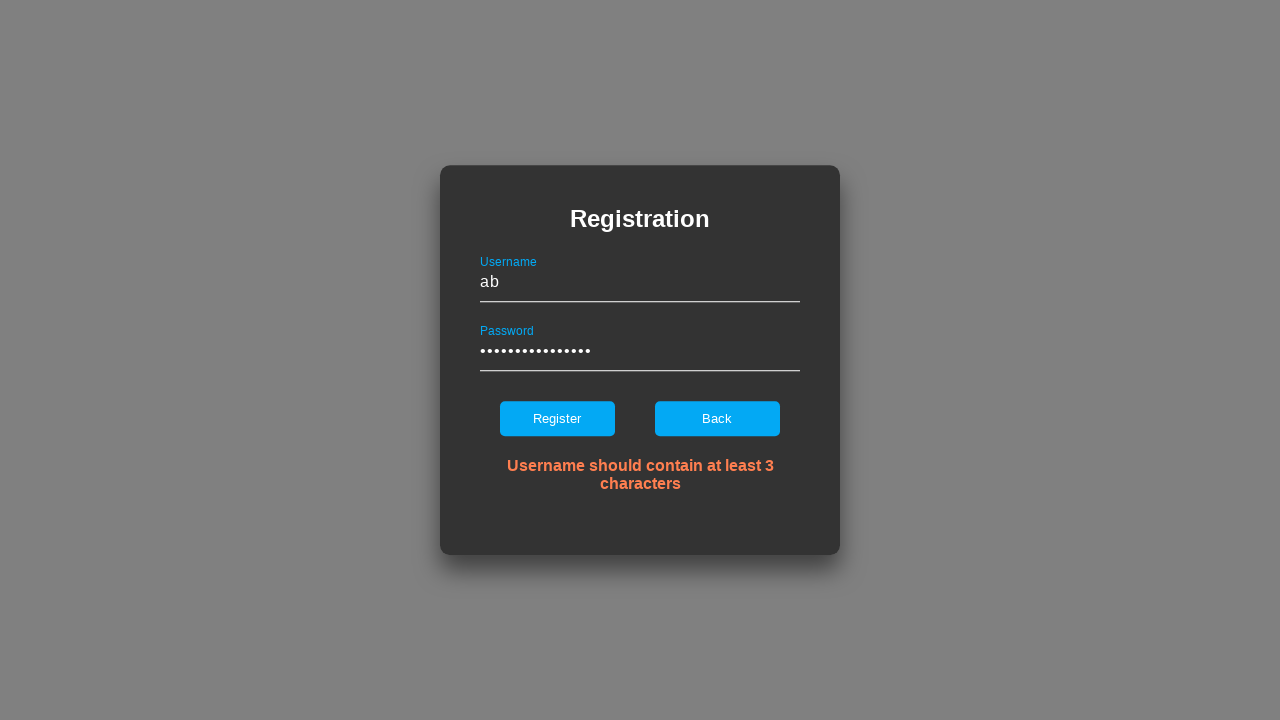